Tests login form validation by clicking the login button without entering credentials and verifying that the "Username is required" error message is displayed.

Starting URL: https://www.saucedemo.com/

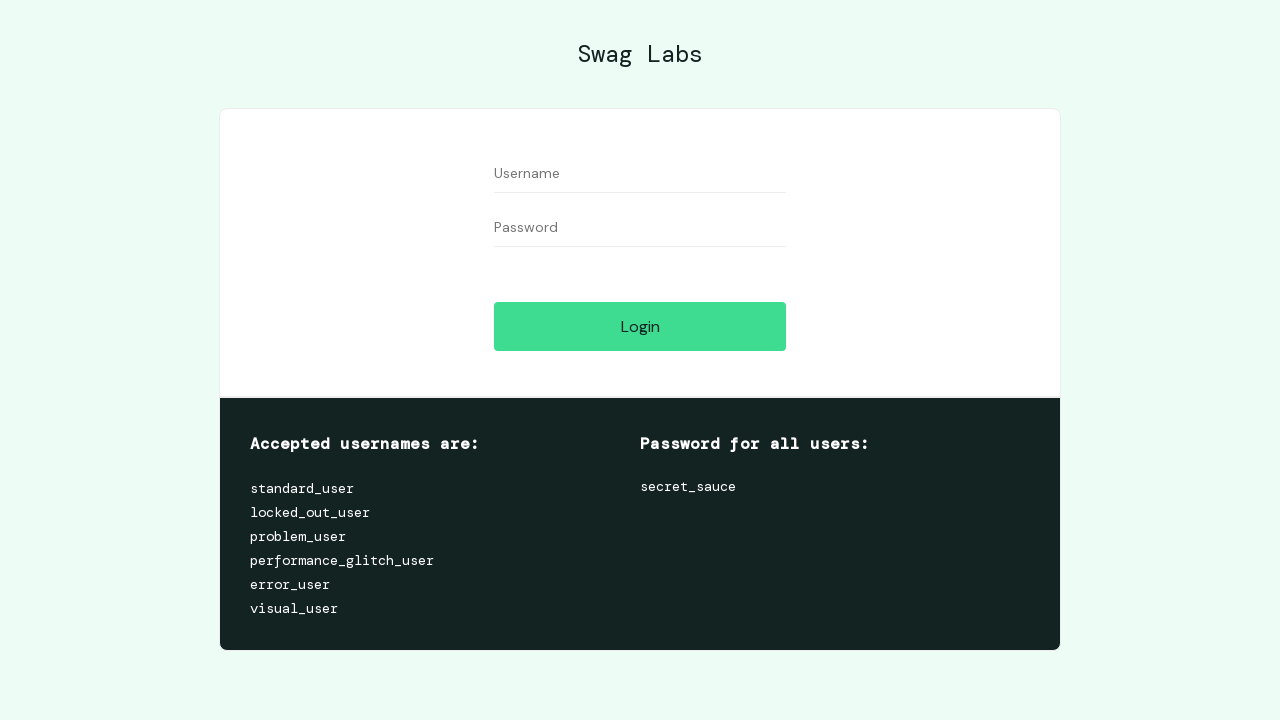

Login button is visible
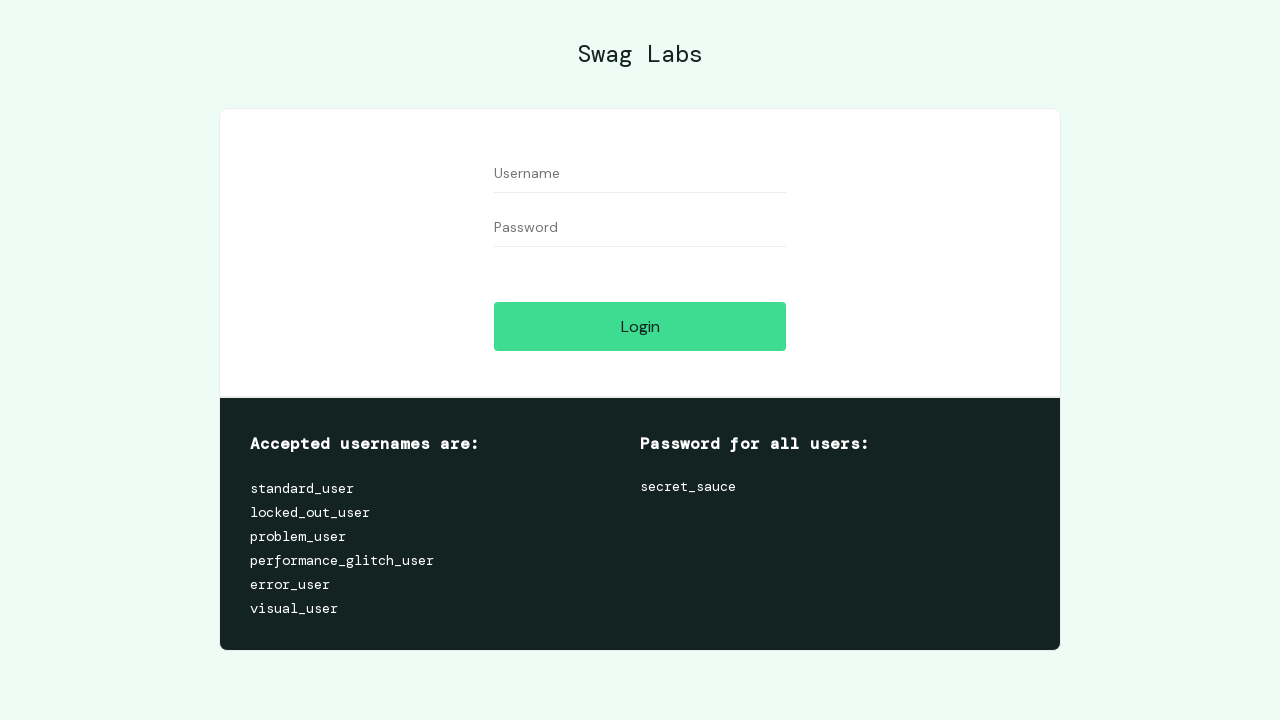

Clicked login button without entering credentials at (640, 326) on #login-button
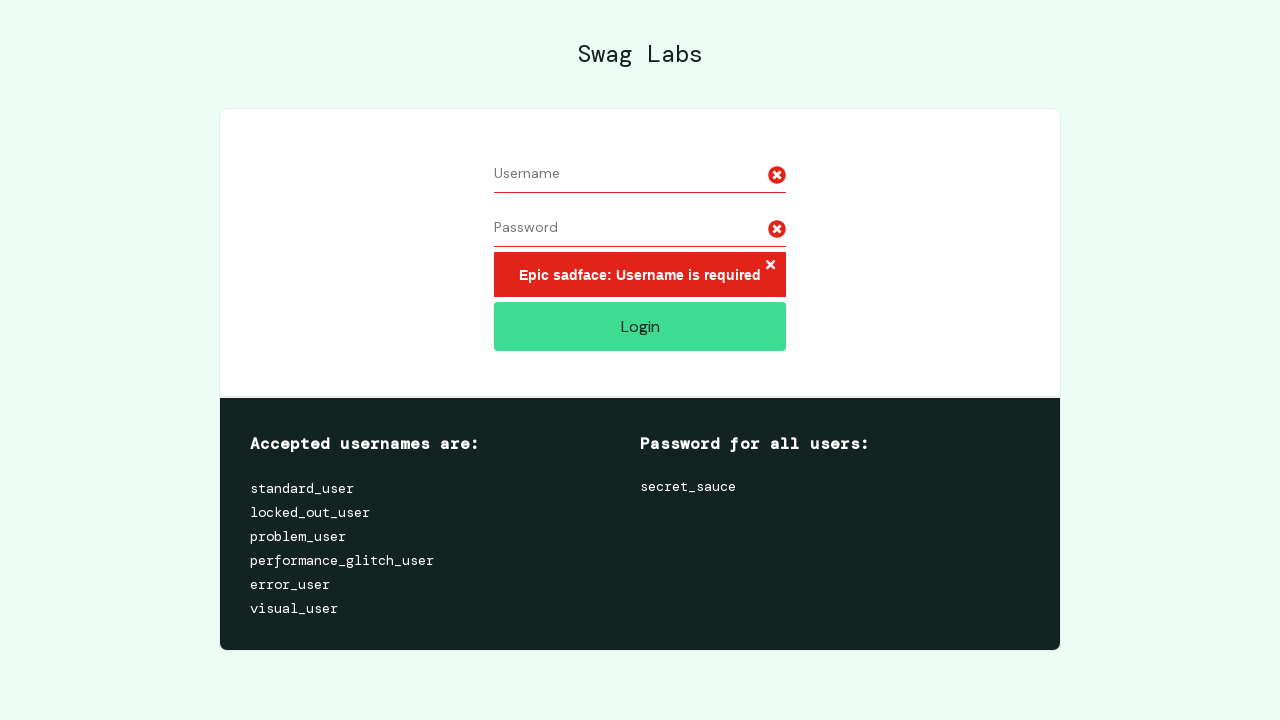

Error message appeared after login attempt
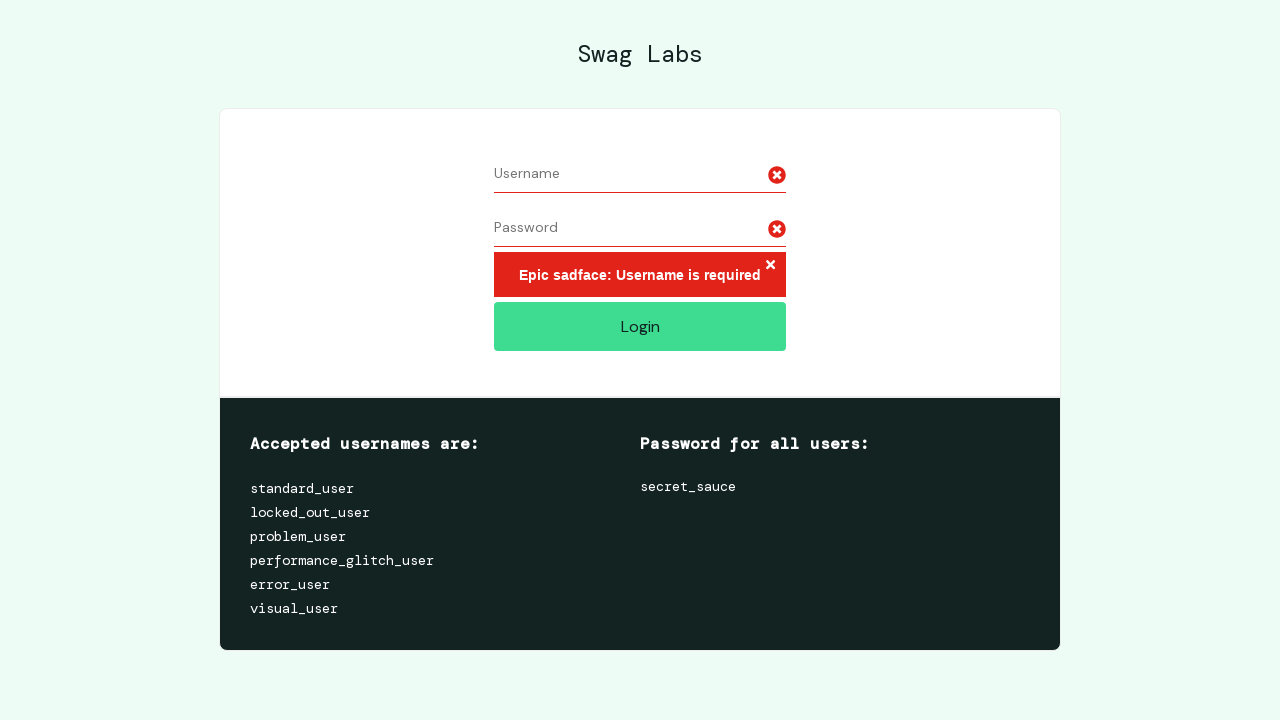

Verified error message text: 'Epic sadface: Username is required'
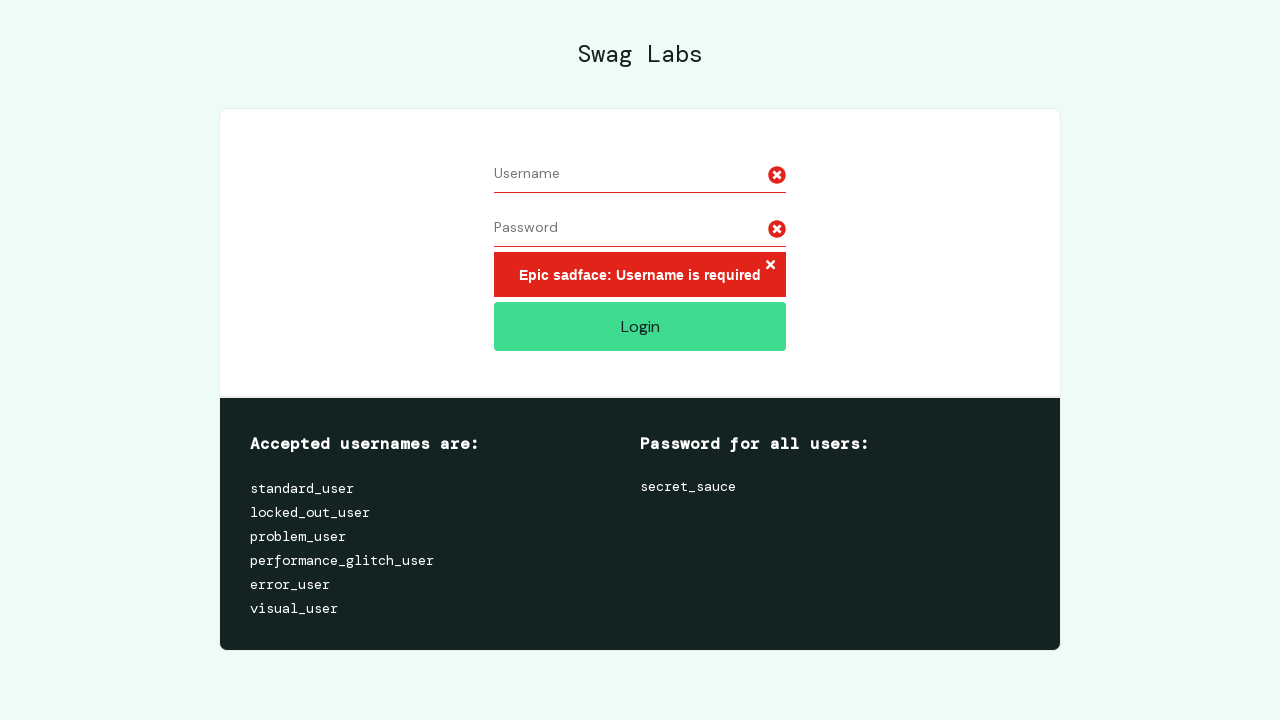

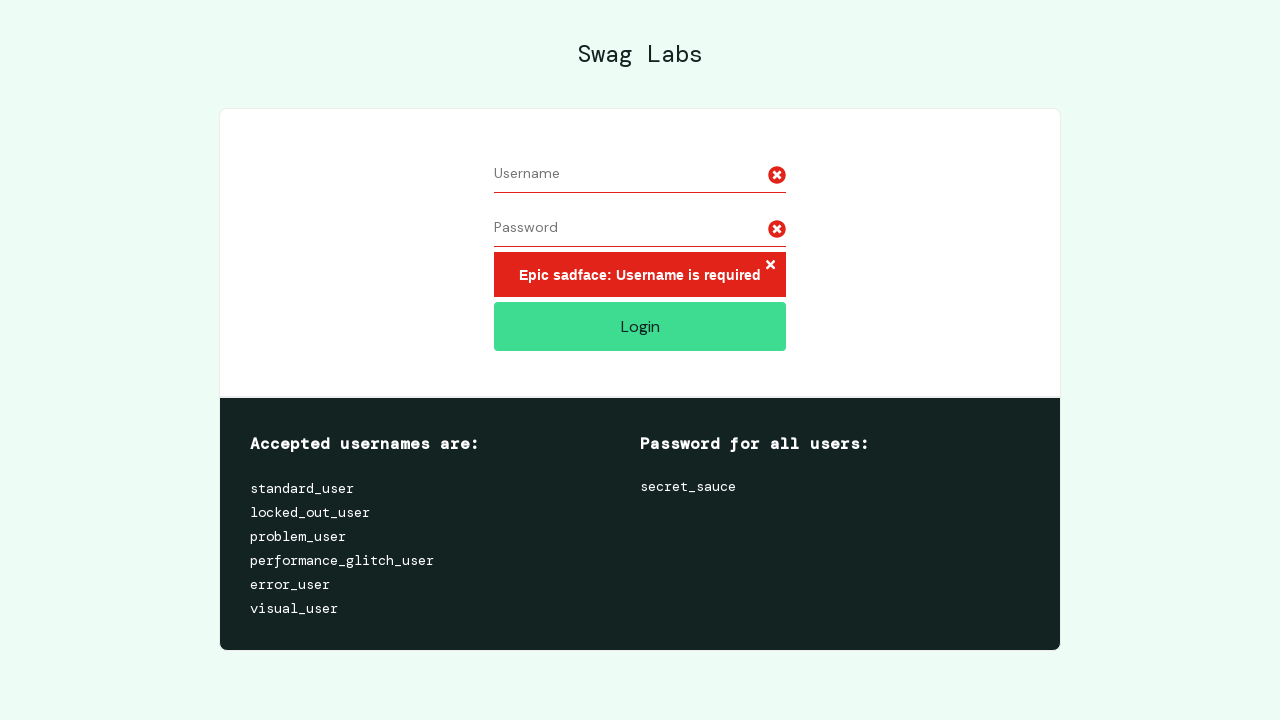